Tests clicking a button and verifying the dynamic click message appears

Starting URL: https://demoqa.com/buttons

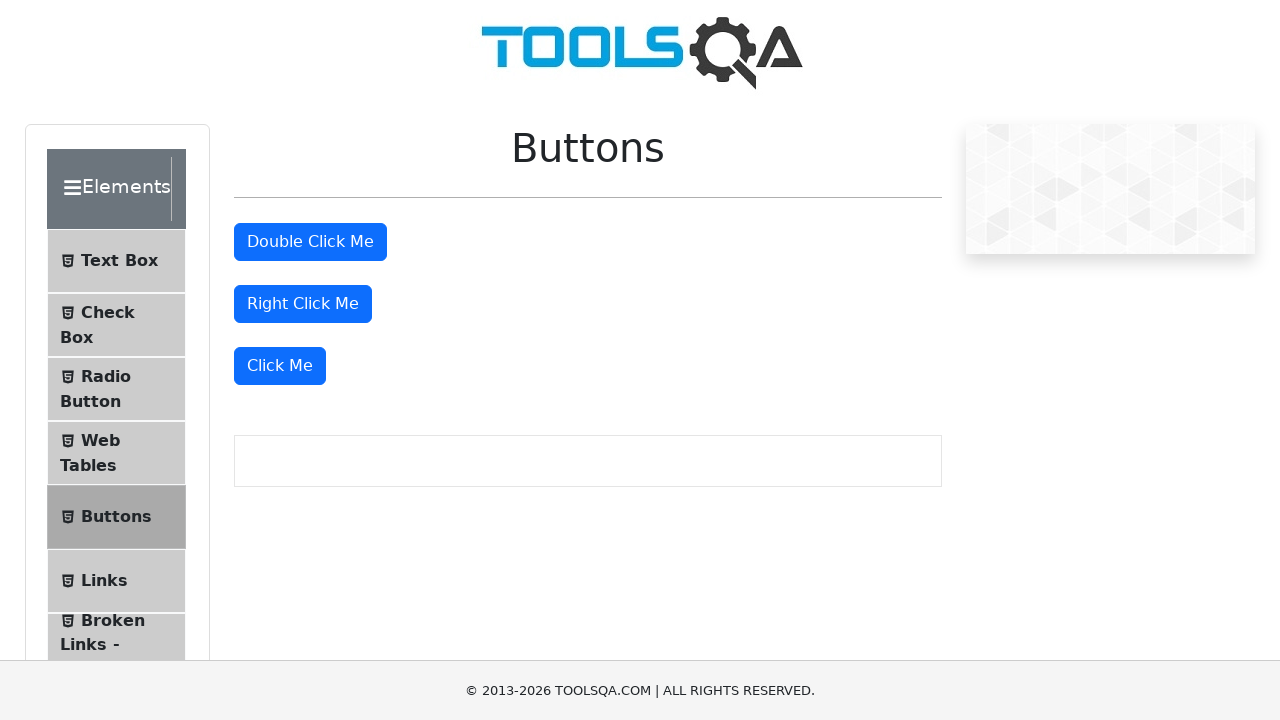

Clicked the 'Click Me' button at (280, 366) on xpath=//button[text()='Click Me']
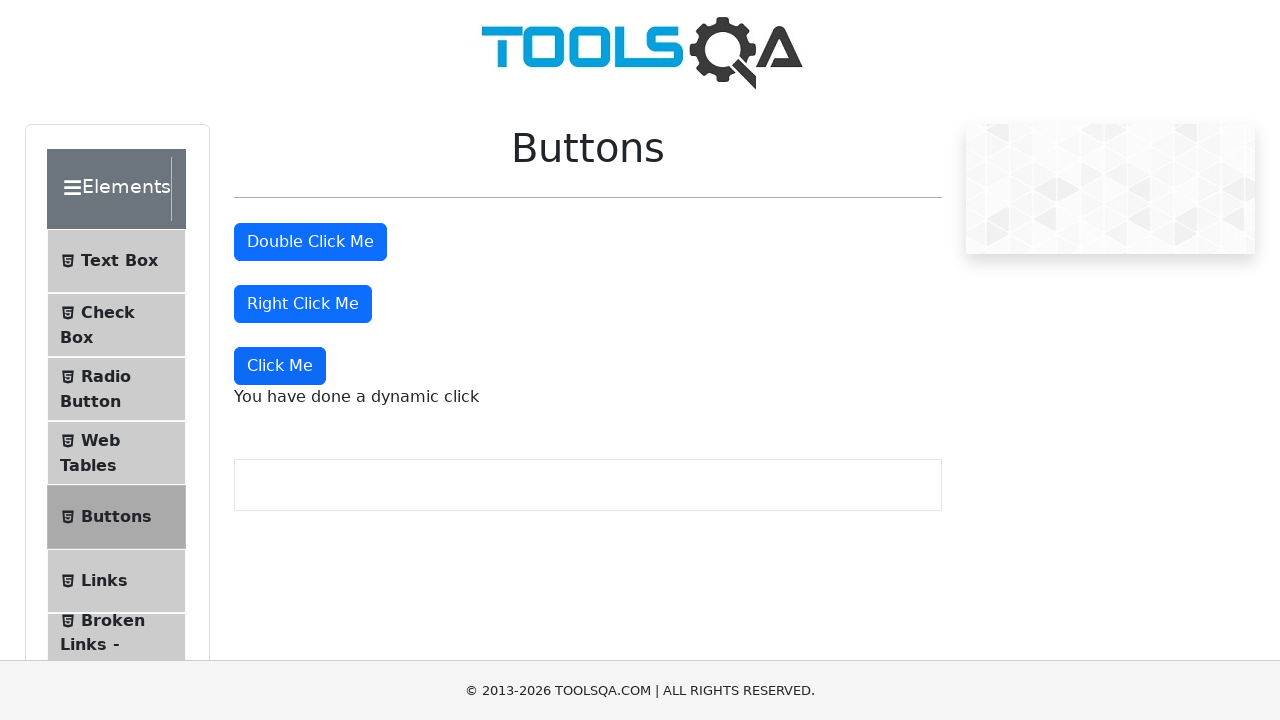

Dynamic click message appeared
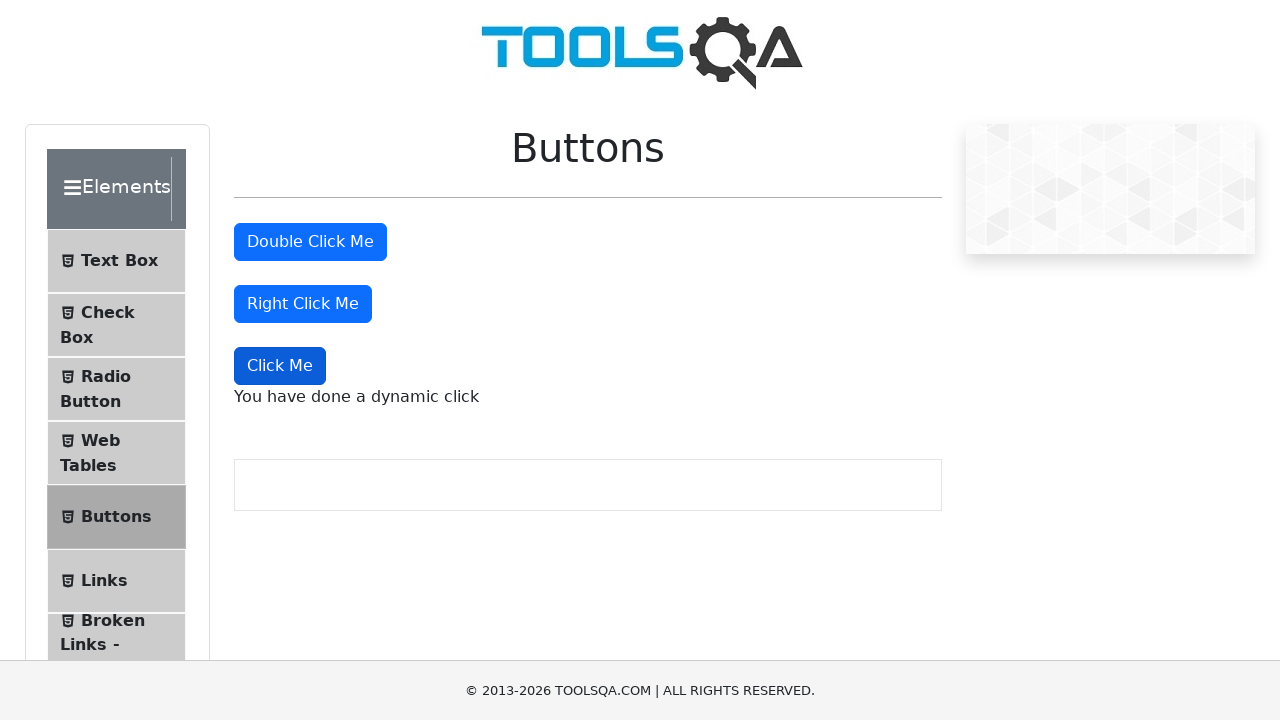

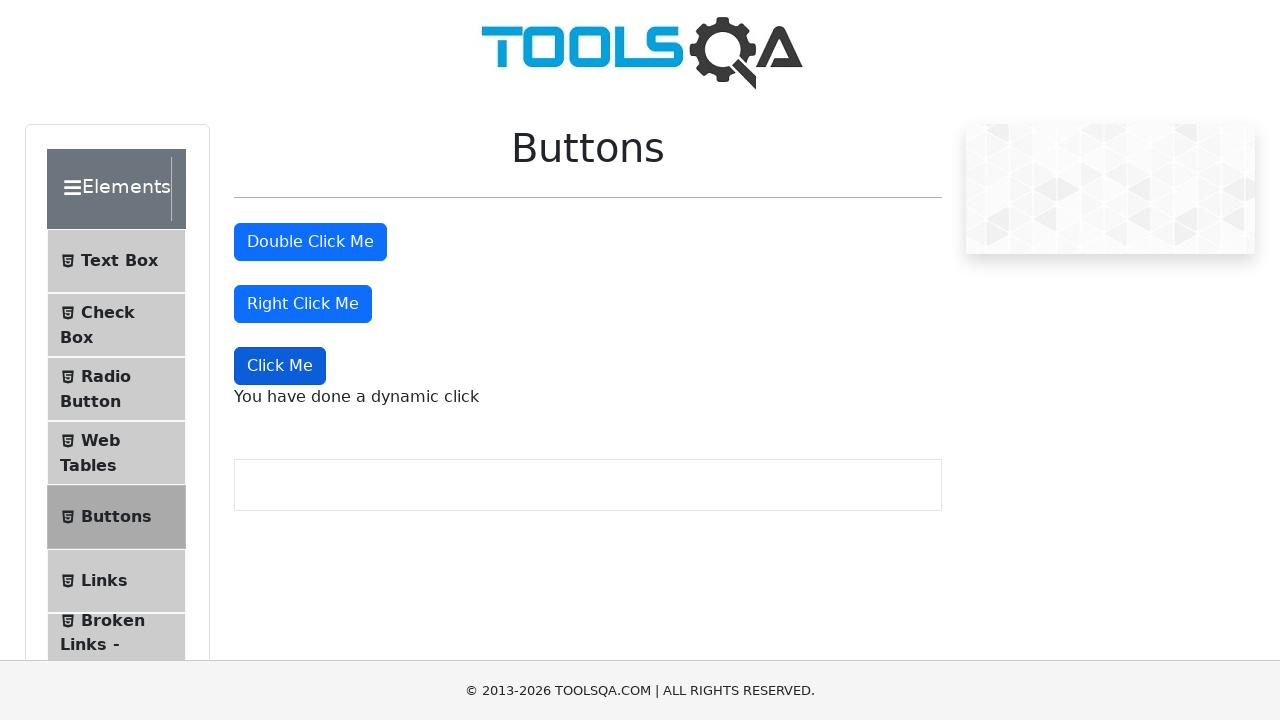